Tests finding and clicking a link by its calculated text value (based on mathematical formula), then fills out a form with first name, last name, city, and country fields before submitting.

Starting URL: http://suninjuly.github.io/find_link_text

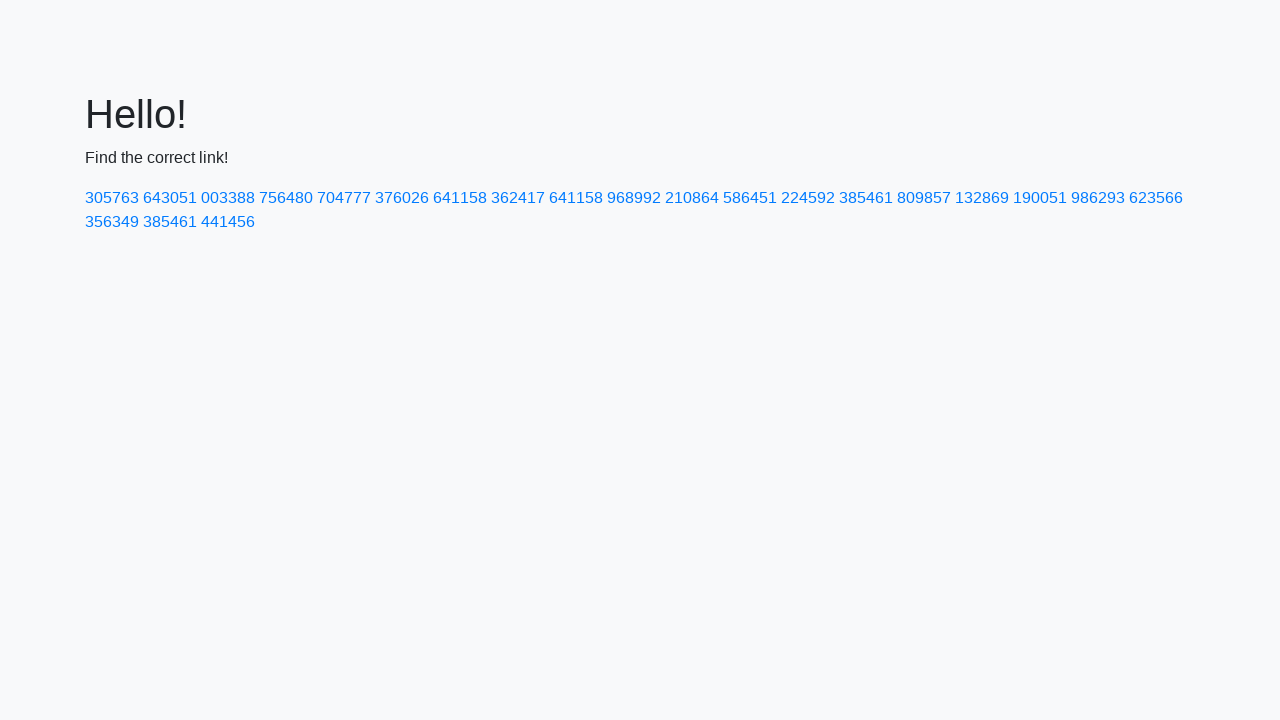

Clicked link with calculated text value '85397' at (808, 198) on text=224592
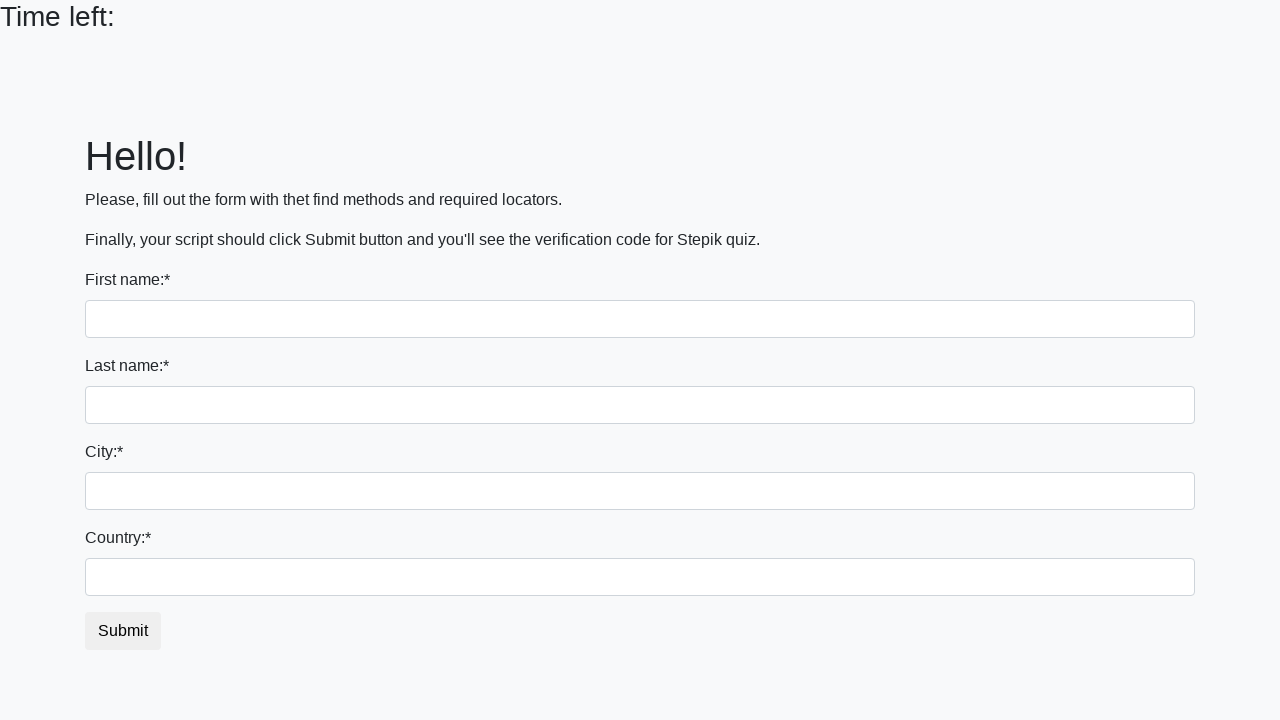

Filled first name field with 'Ivan' on input
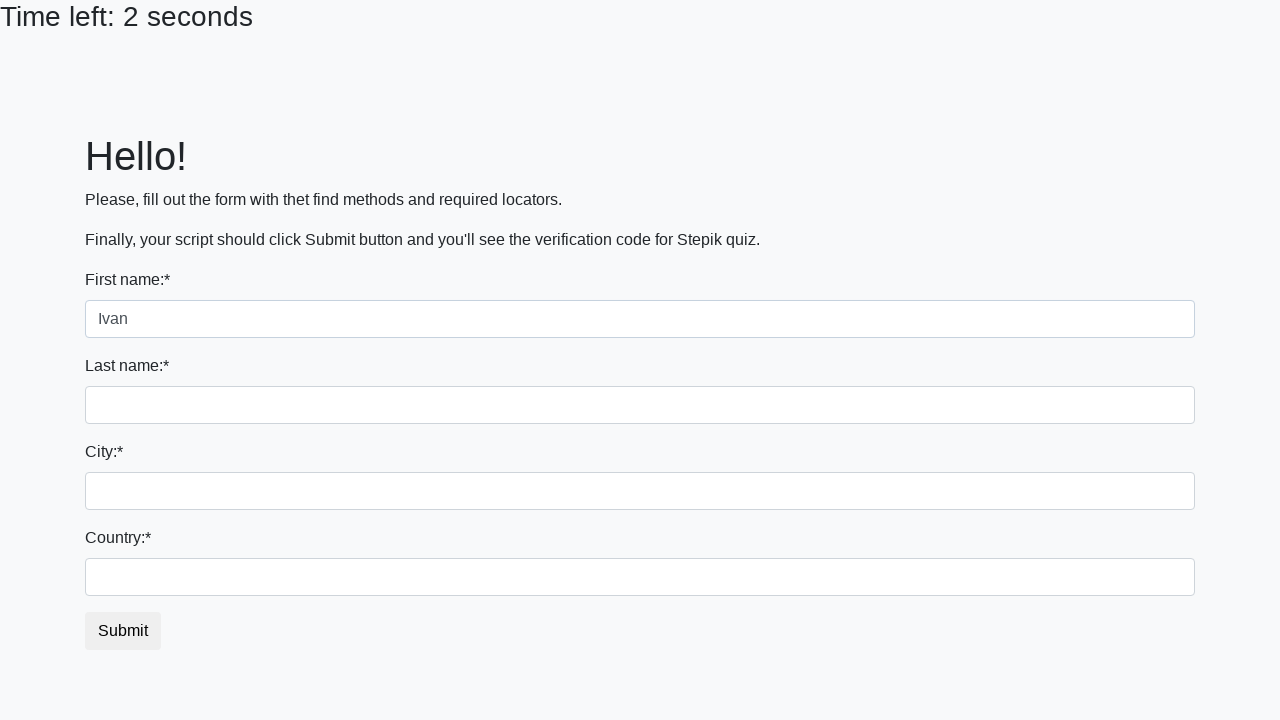

Filled last name field with 'Petrov' on input[name='last_name']
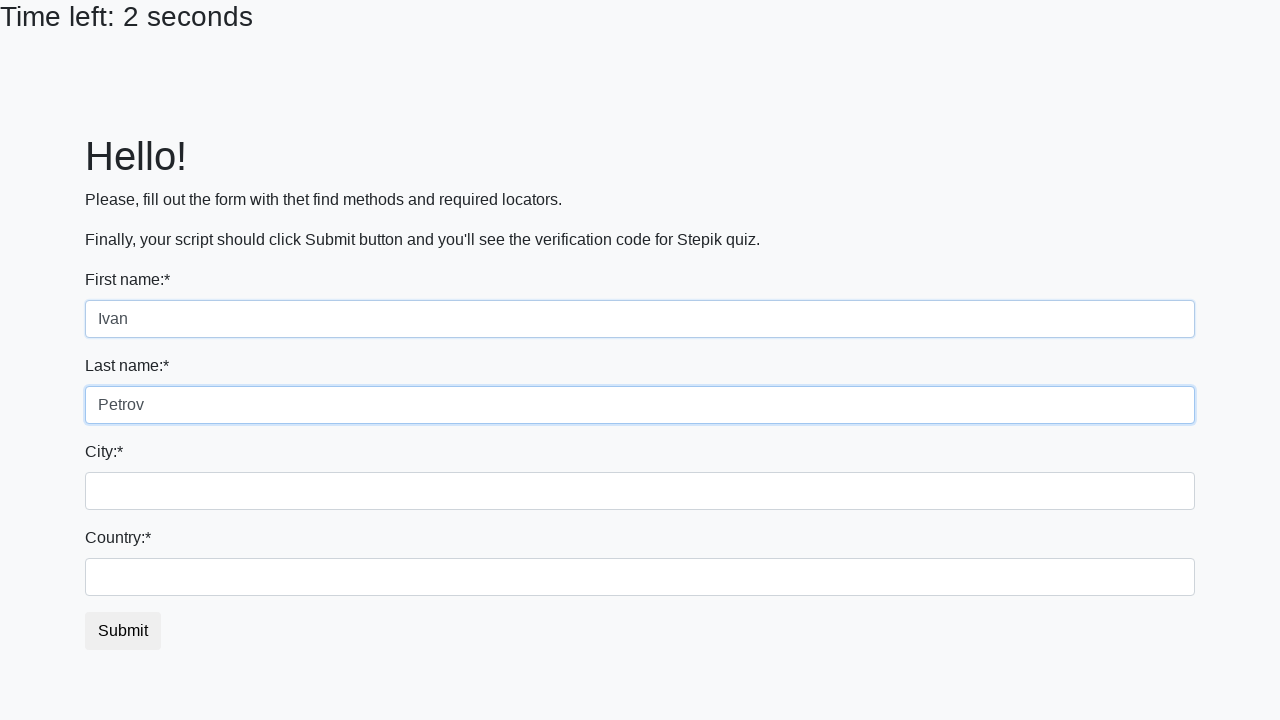

Filled city field with 'Smolensk' on .city
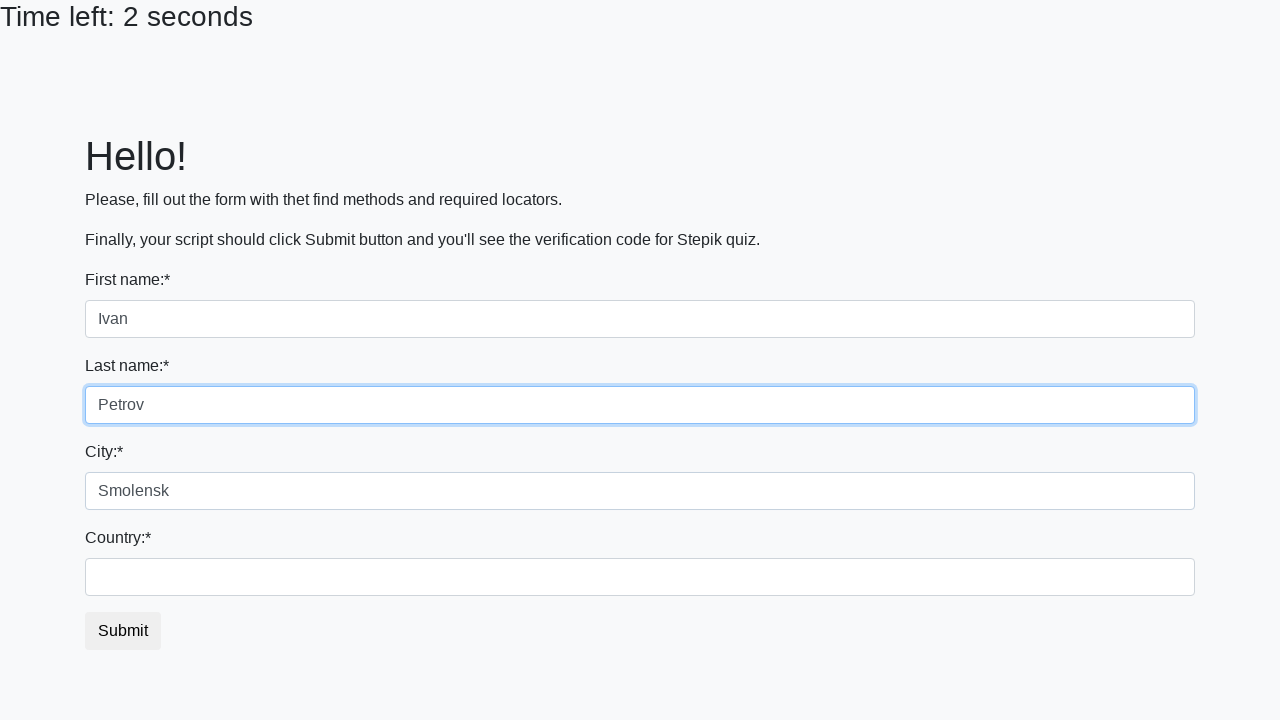

Filled country field with 'Russia' on #country
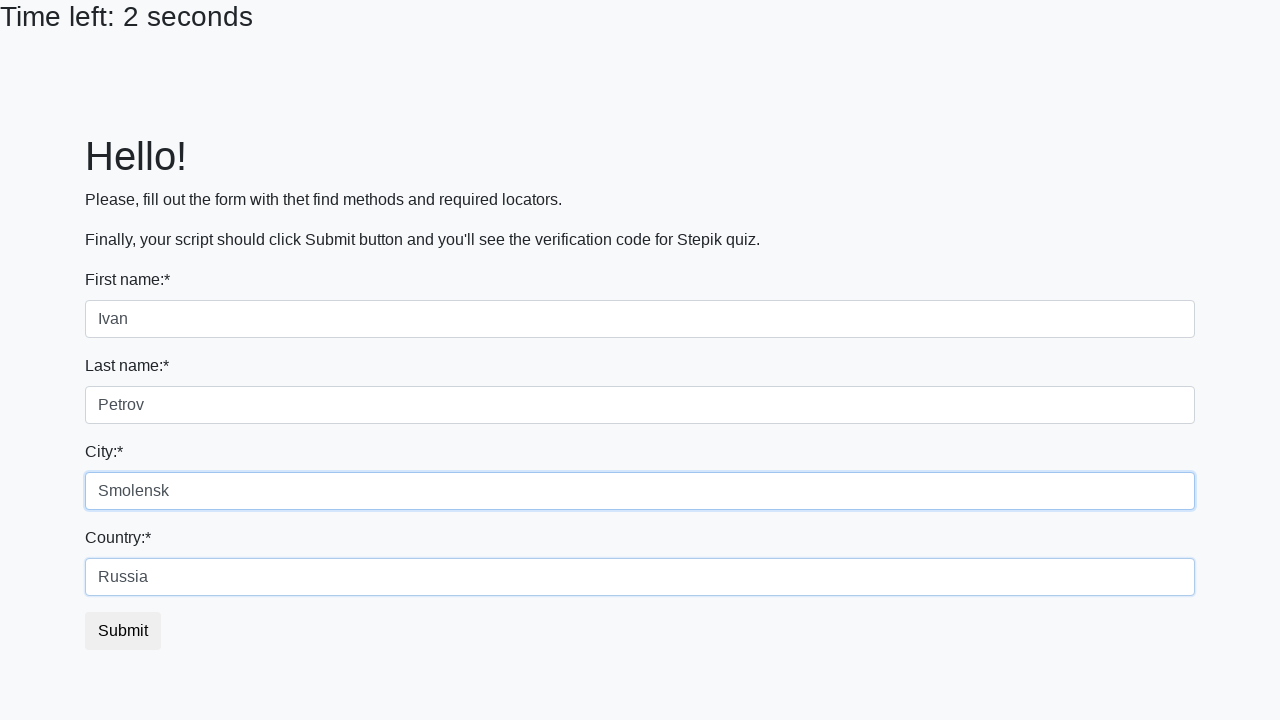

Clicked submit button to complete form submission at (123, 631) on button.btn
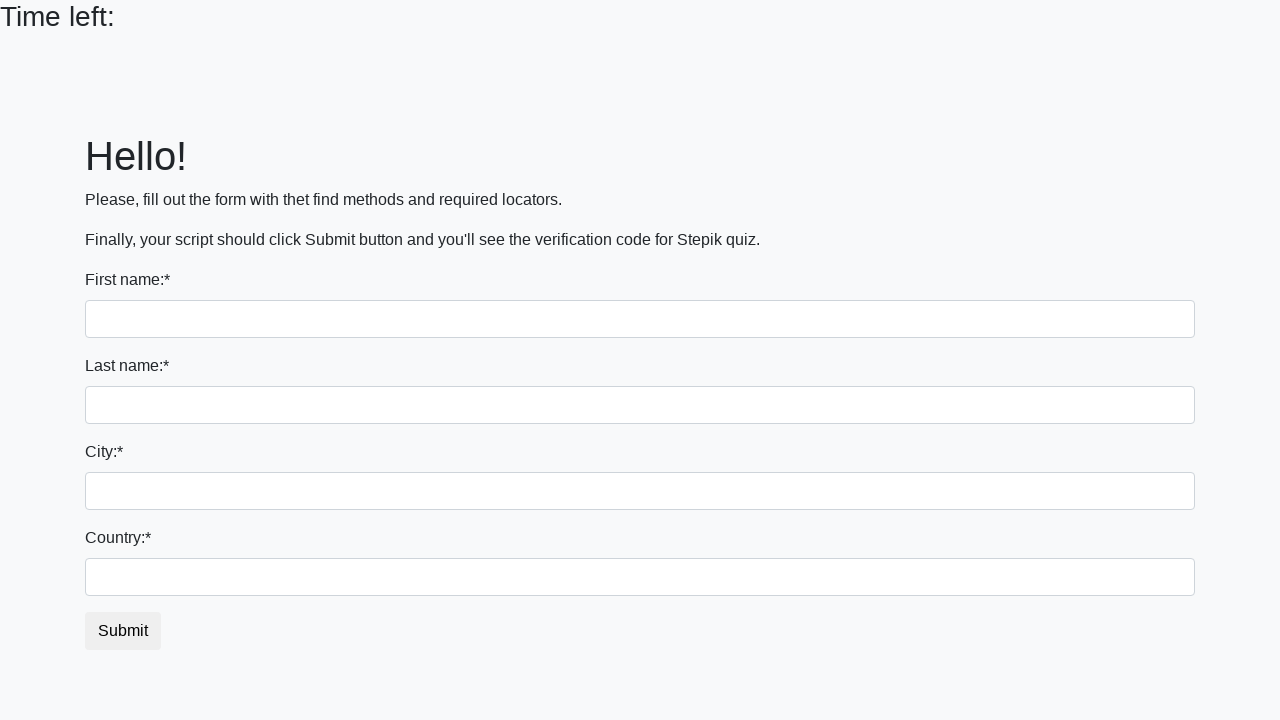

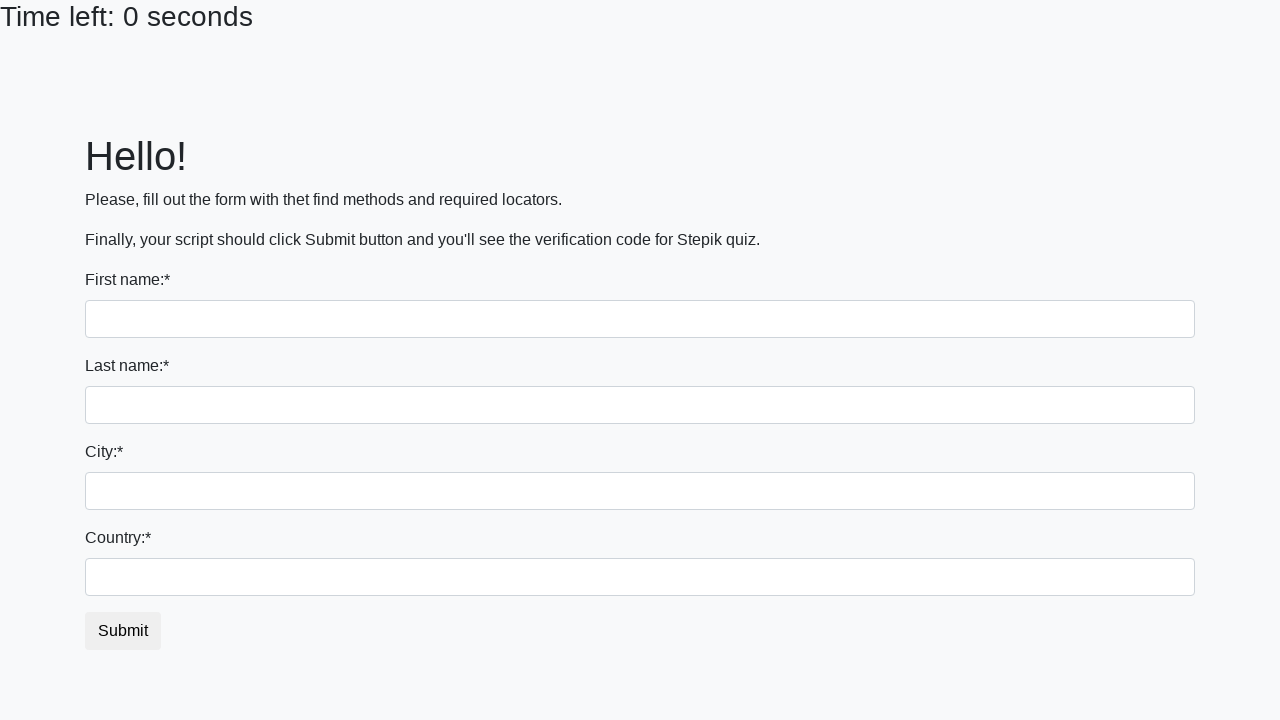